Tests the vegetable shopping site by searching for products containing "ca", verifying 4 products are visible, adding the third product to cart, and then finding and adding "Cashews" to cart.

Starting URL: https://rahulshettyacademy.com/seleniumPractise/#/

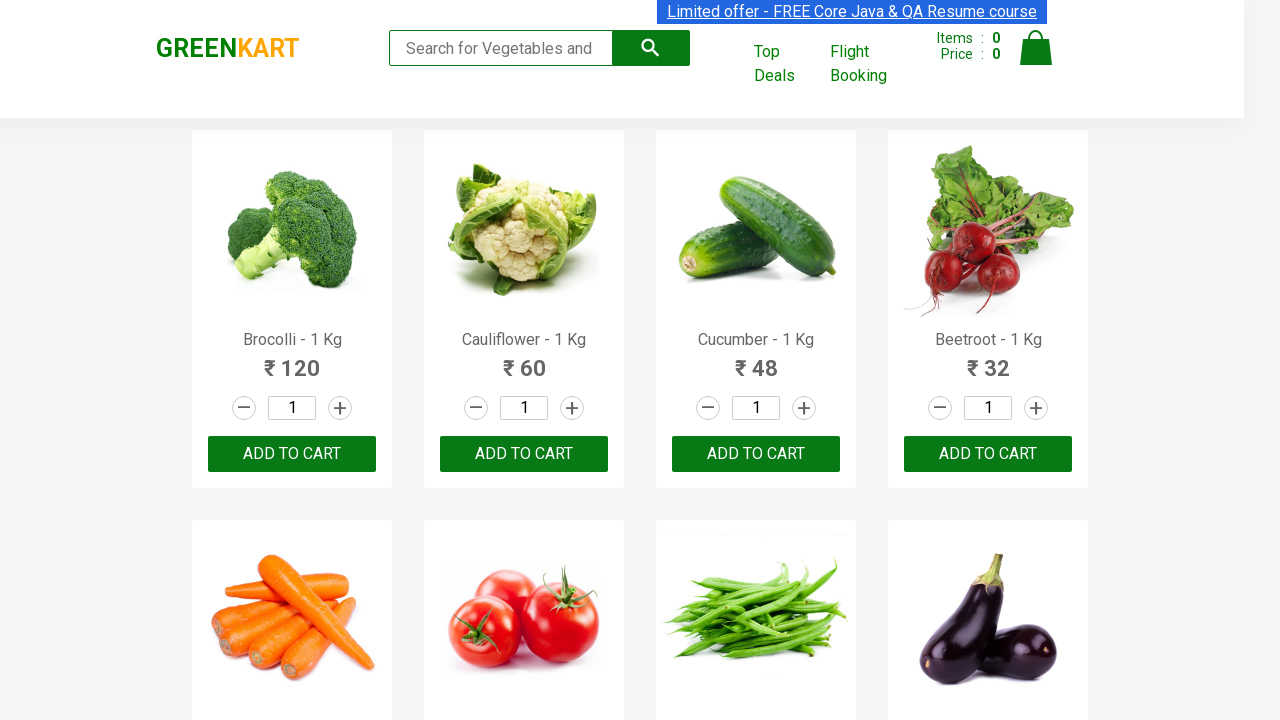

Filled search box with 'ca' to filter products on .search-keyword
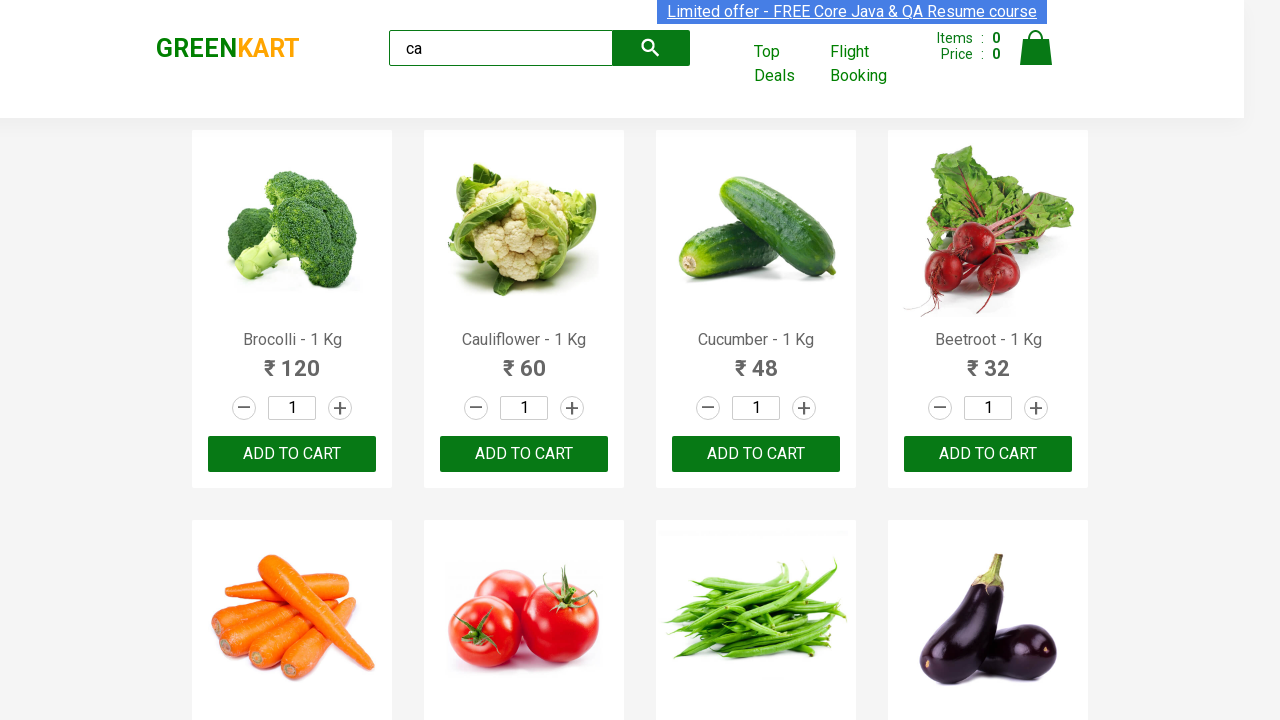

Waited for filtered products to load and become visible
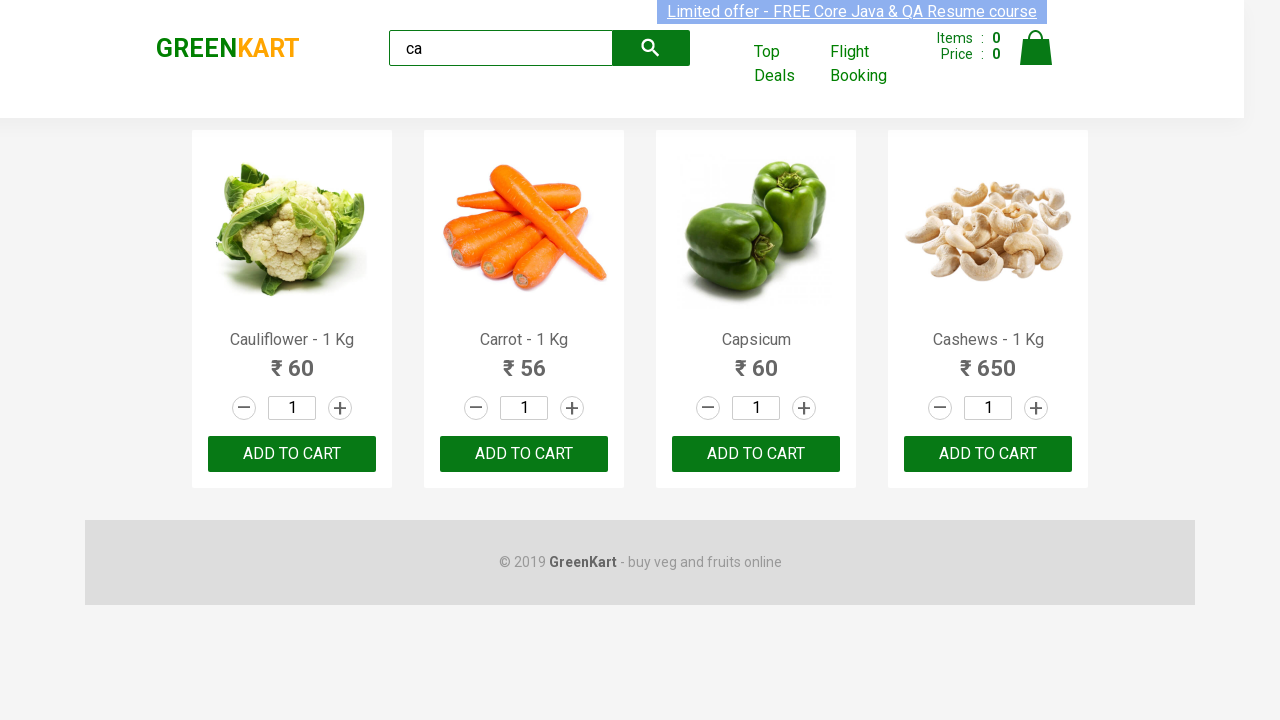

Added third product to cart at (756, 454) on .products .product >> nth=2 >> button:has-text('ADD TO CART')
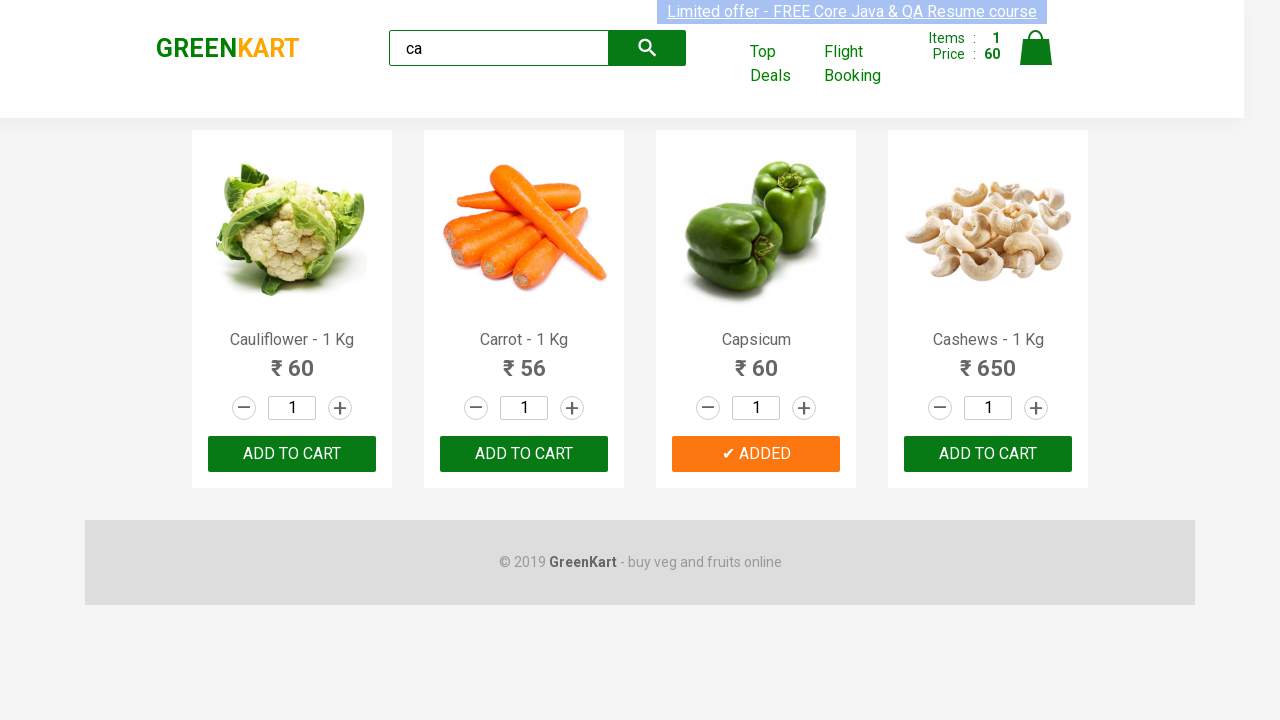

Found and added Cashews product to cart at (988, 454) on .products .product >> nth=3 >> button
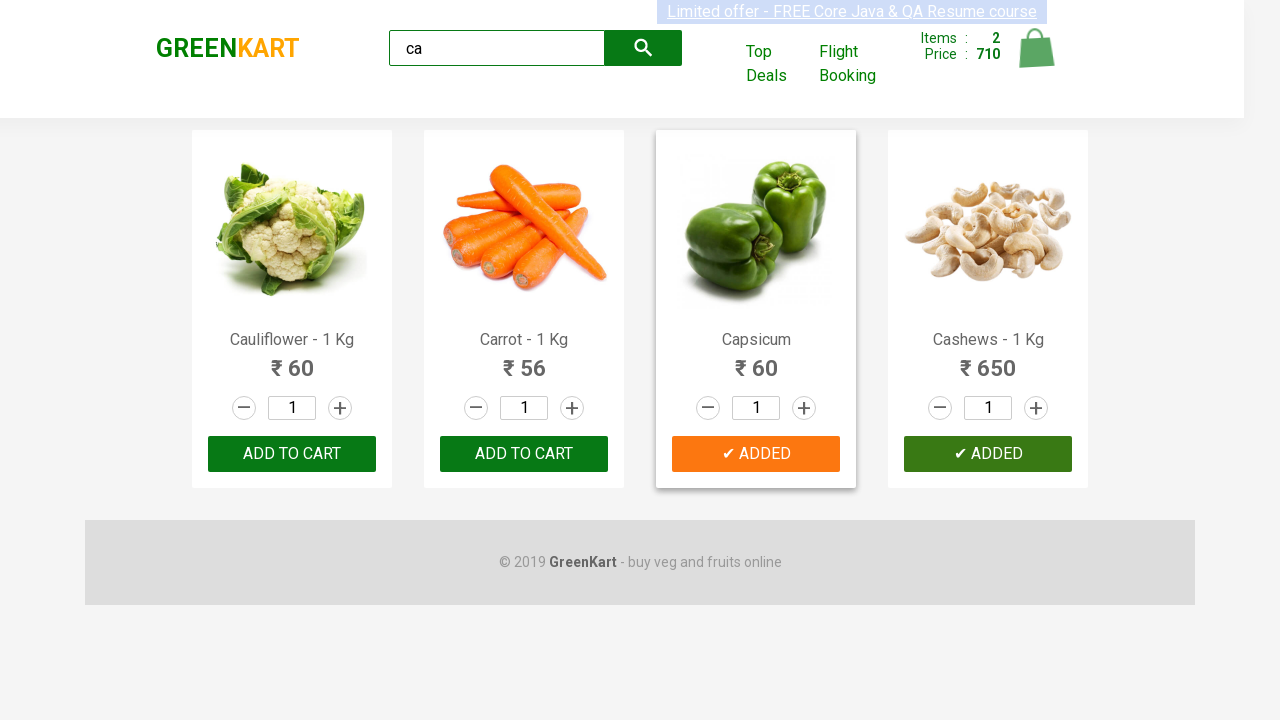

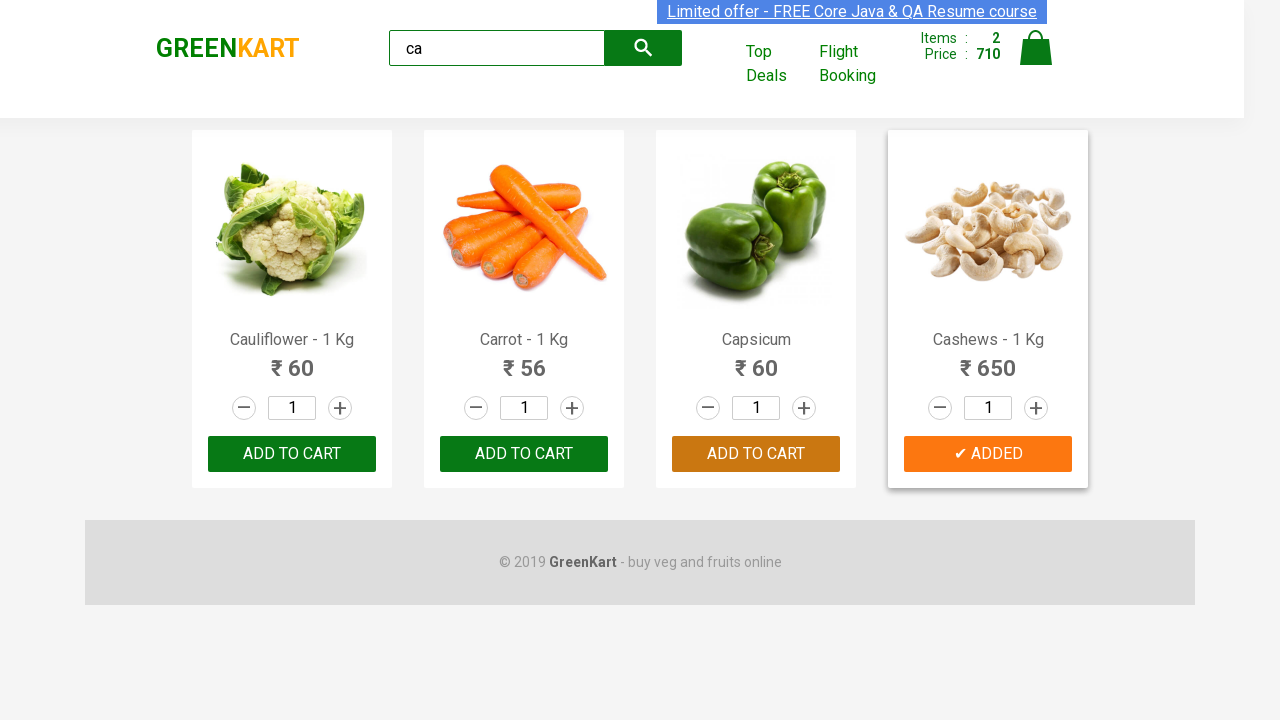